Tests dynamic loading example 2 by clicking through to the example page, starting the loading process, and waiting for dynamically added content to appear

Starting URL: https://the-internet.herokuapp.com/dynamic_loading

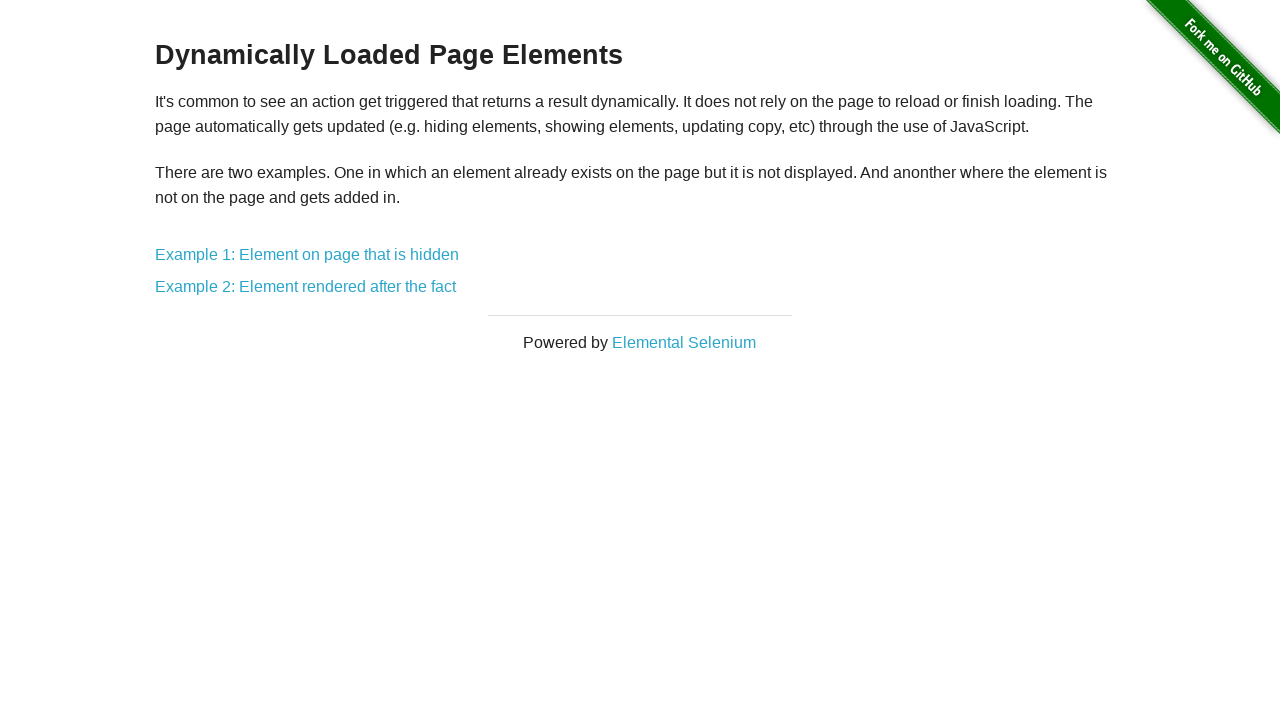

Clicked on Example 2 link at (306, 287) on xpath=//*[@id="content"]/div/a[2]
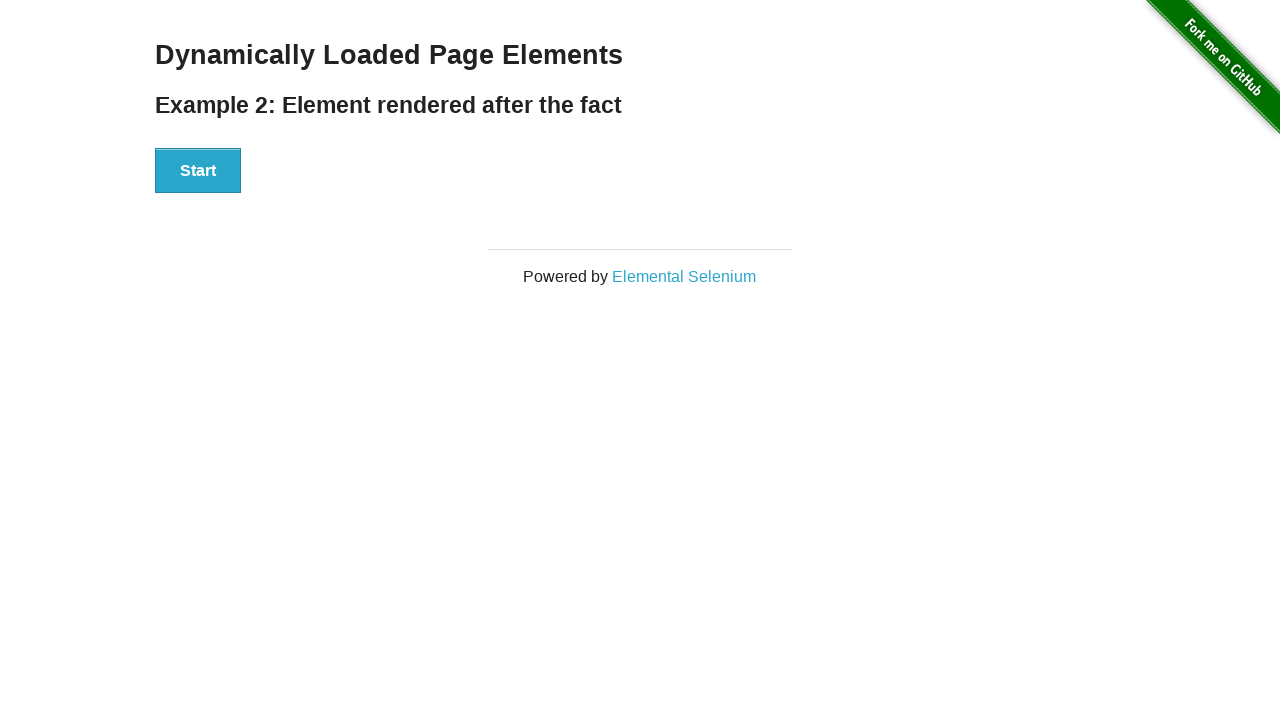

Navigated to dynamic loading example 2 page
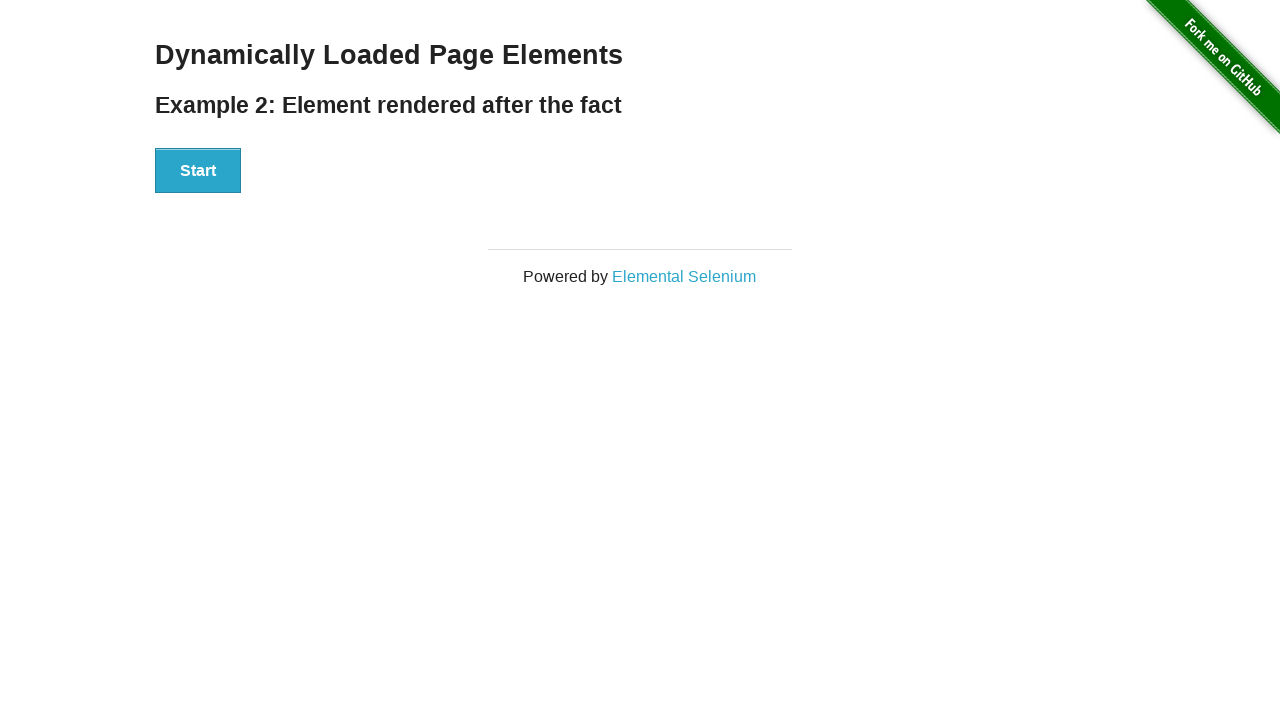

Clicked the Start button to trigger dynamic loading at (198, 171) on xpath=//*[@id="start"]/button
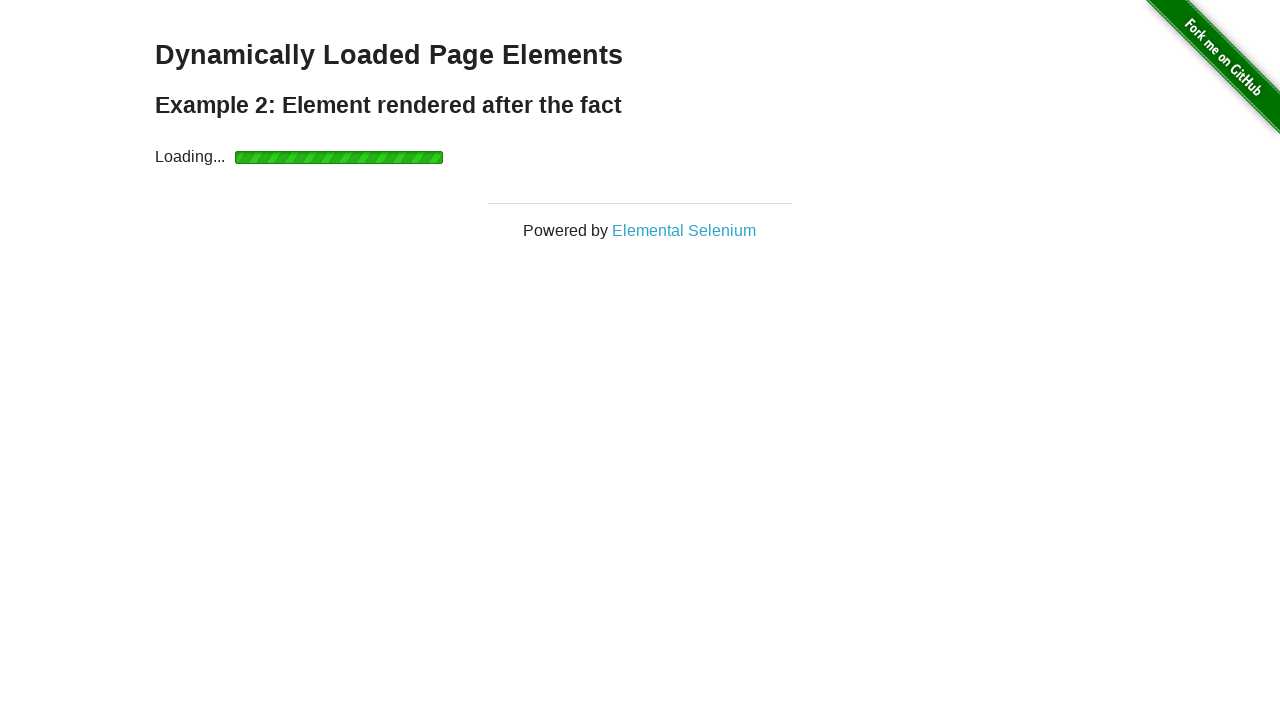

Waited for dynamically loaded hidden message to appear
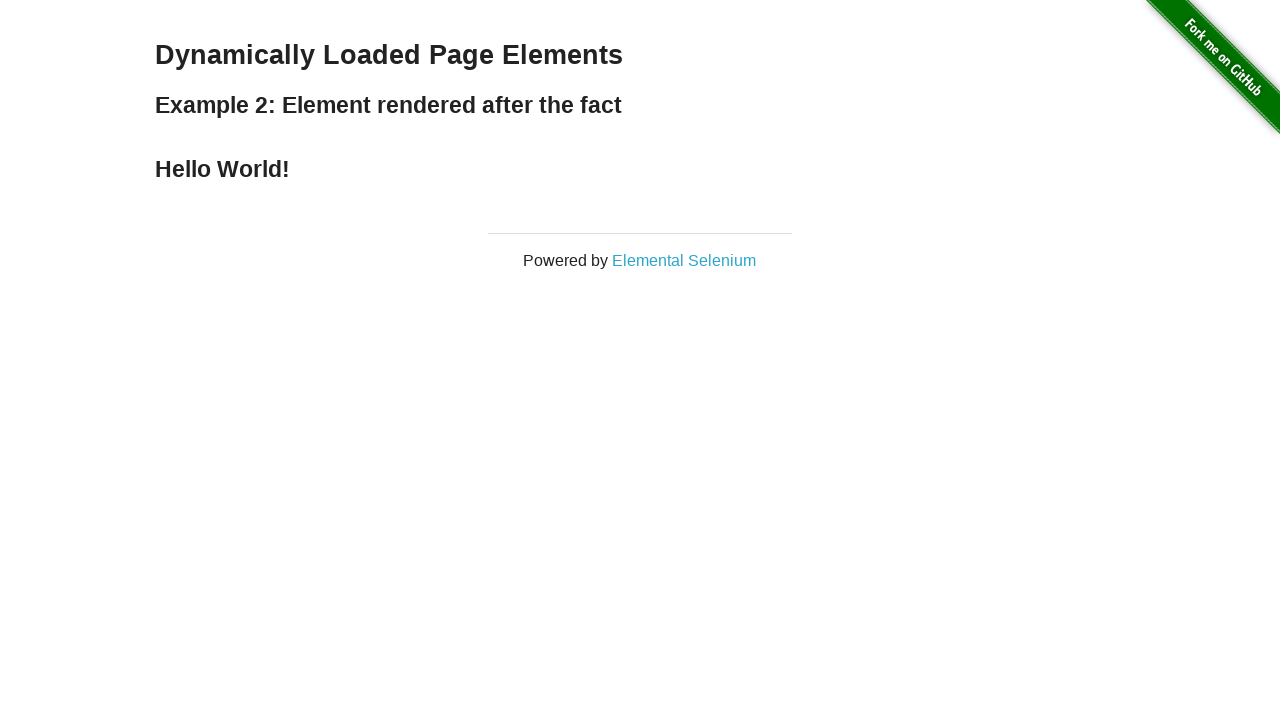

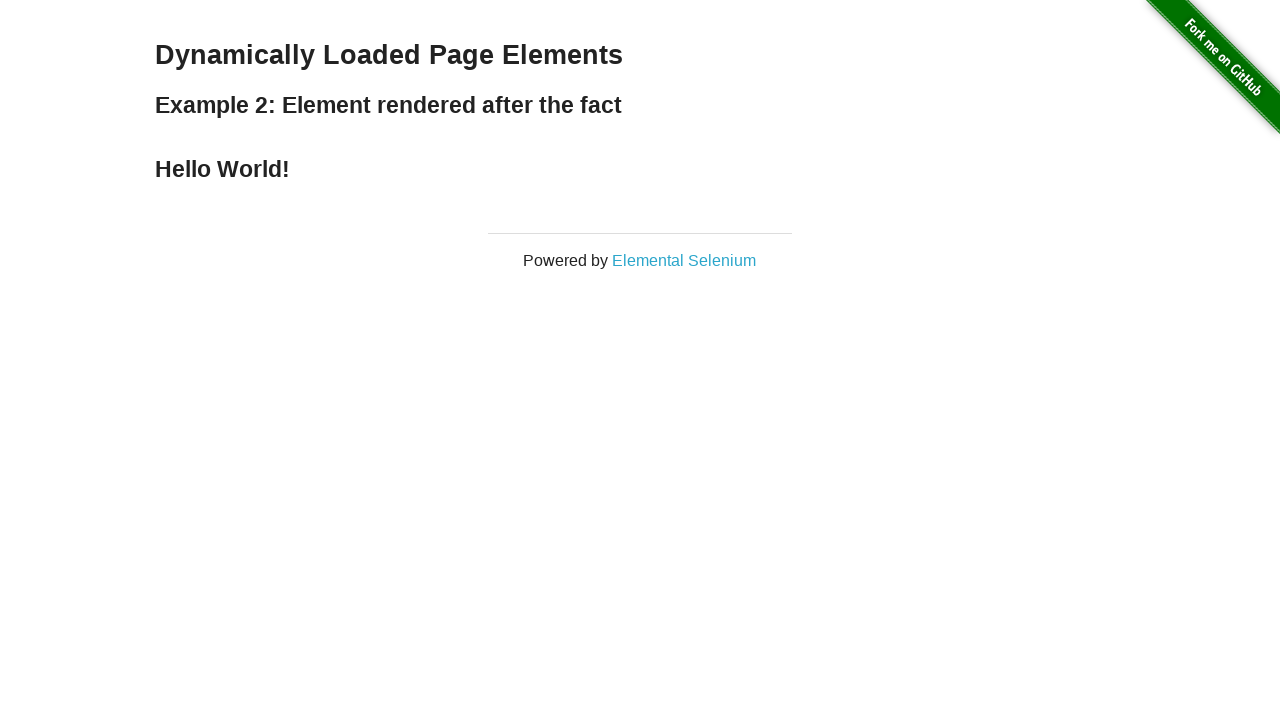